Tests file download functionality by clicking the Download button and waiting for the download to complete

Starting URL: https://rahulshettyacademy.com/upload-download-test/index.html

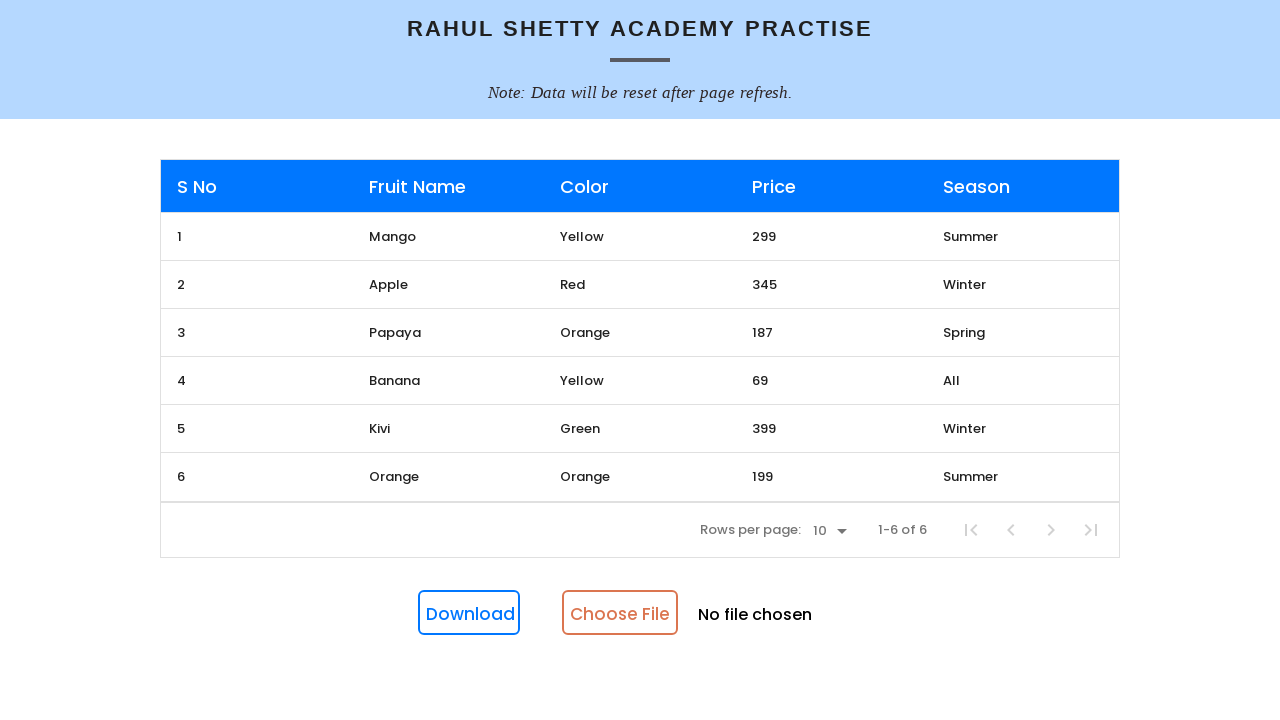

Clicked Download button and initiated file download at (469, 613) on internal:role=button[name="Download"i]
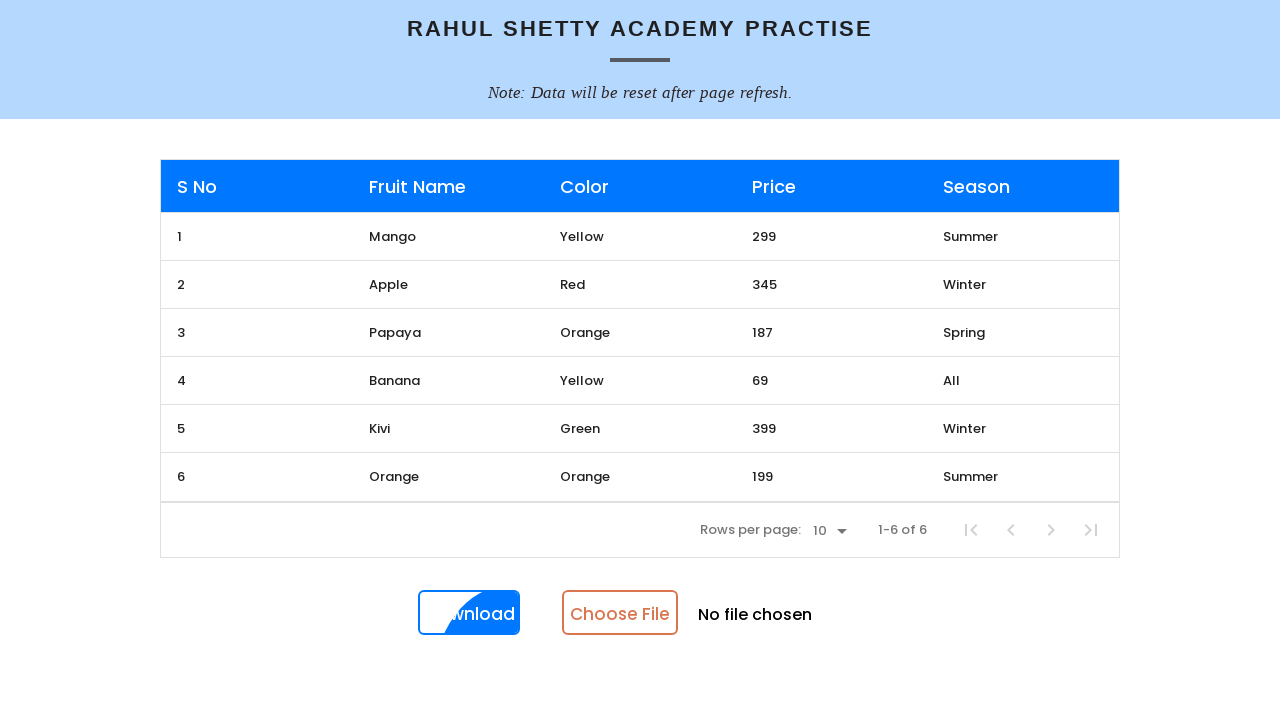

Download completed successfully
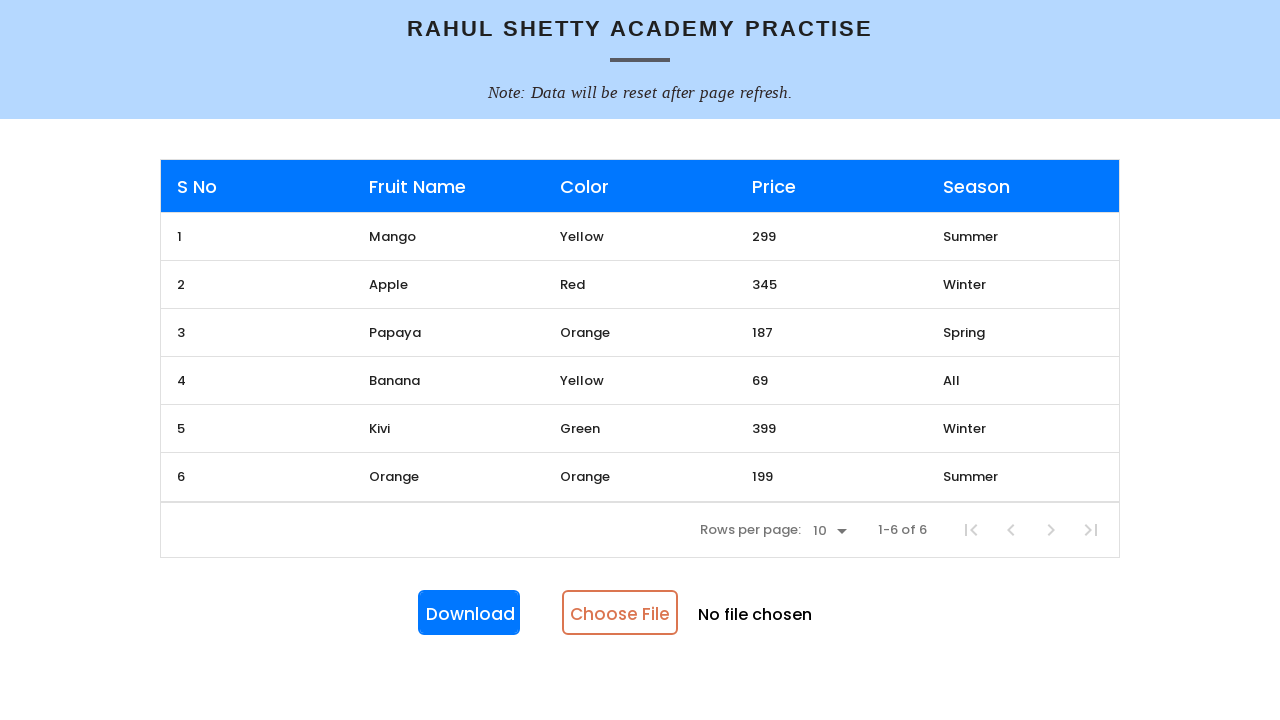

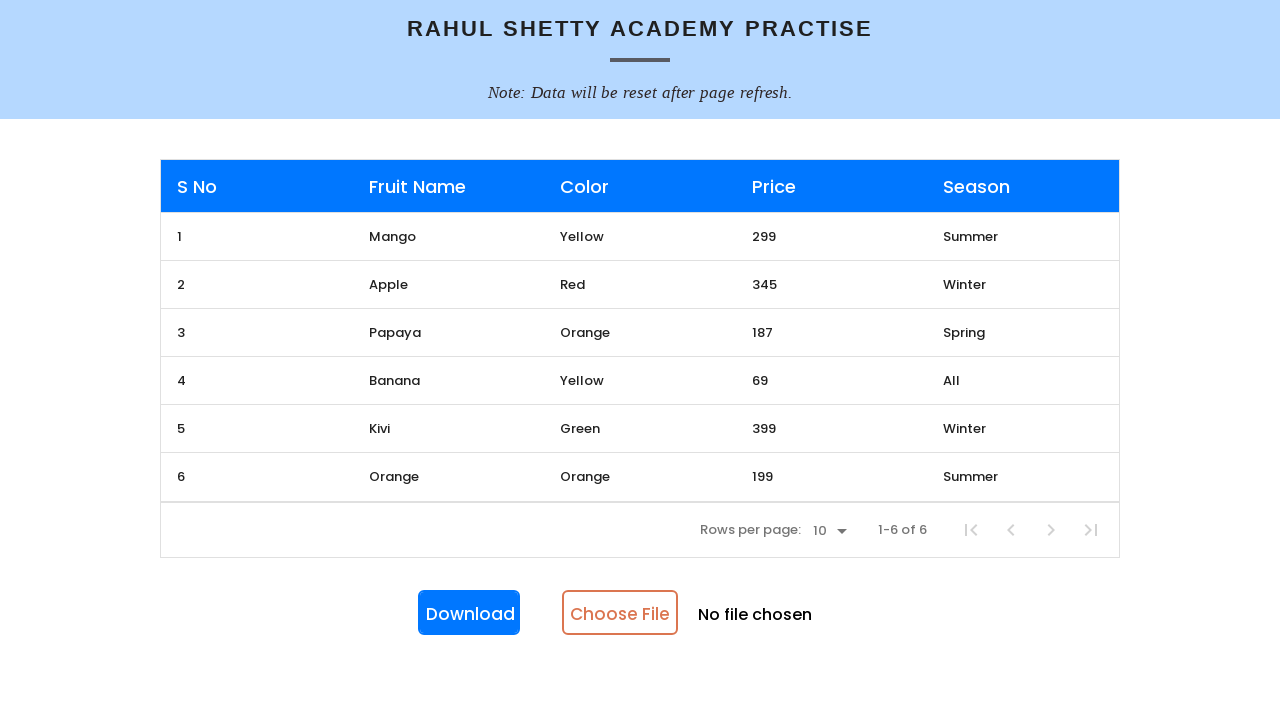